Tests the OrangeHRM home page by verifying the page title is correct and clicking on the login div element

Starting URL: http://alchemy.hguy.co/orangehrm

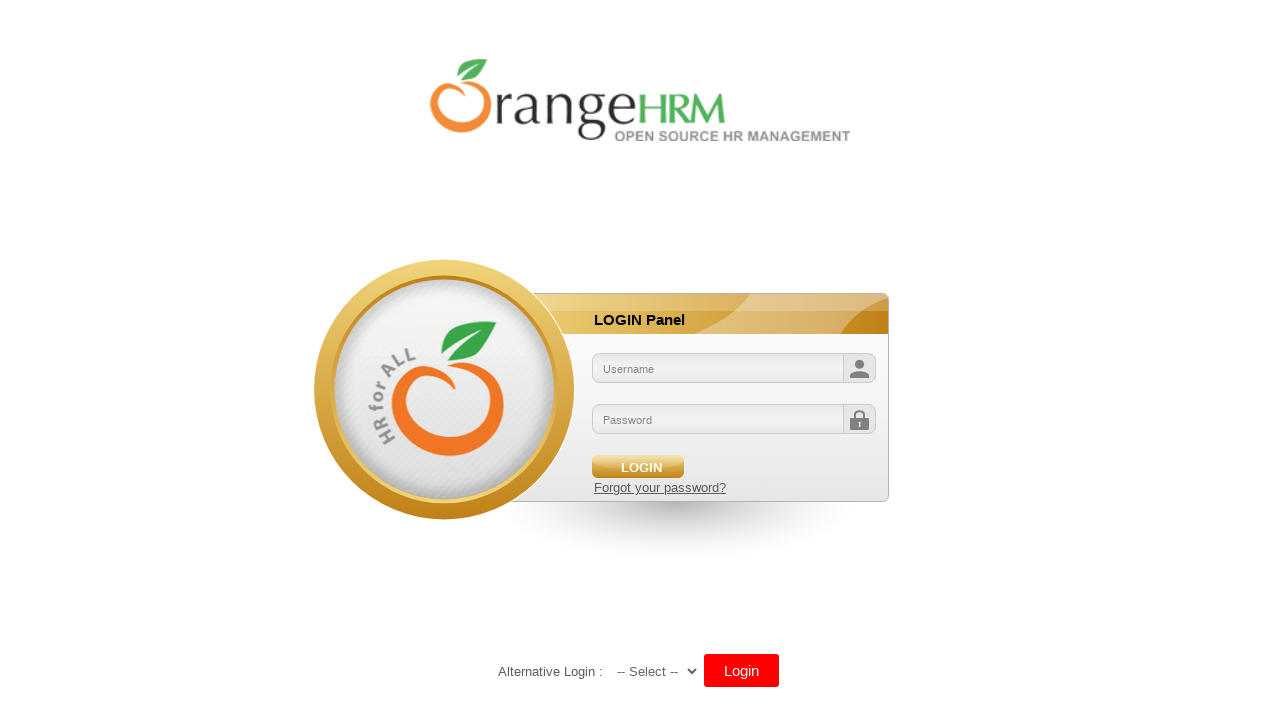

Verified page title is 'OrangeHRM'
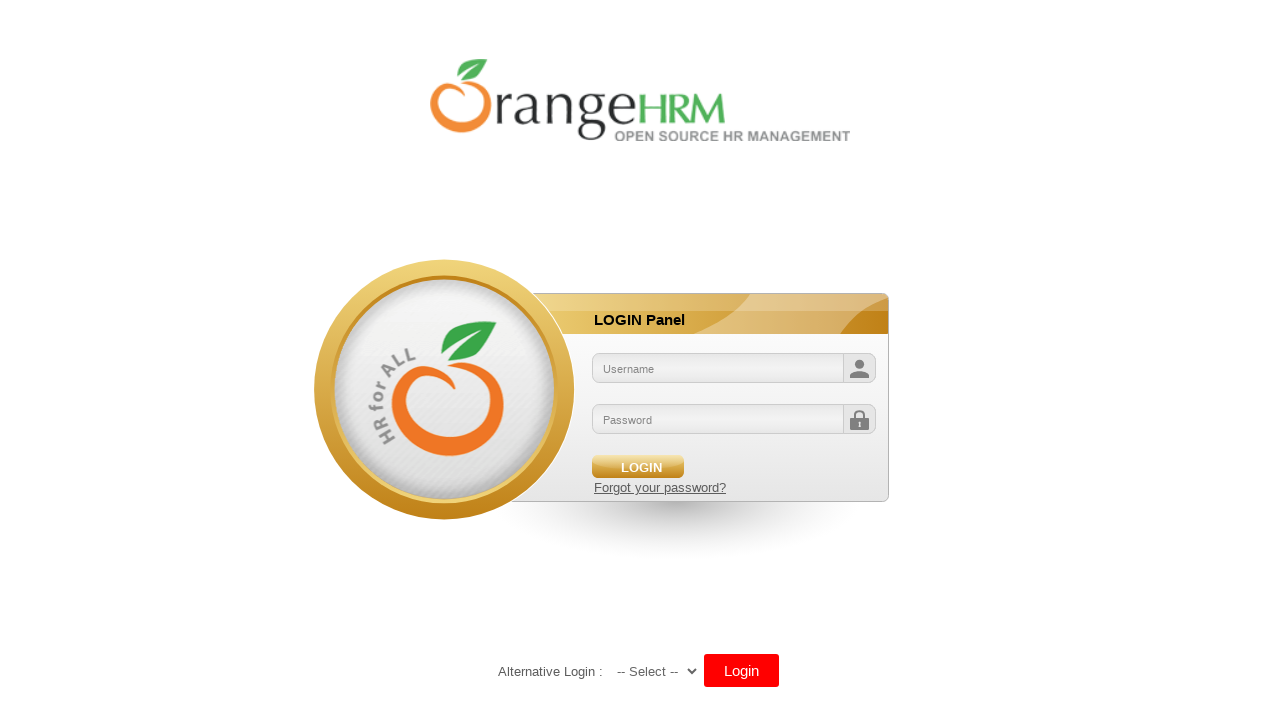

Clicked on the login div element at (640, 349) on #divLogin
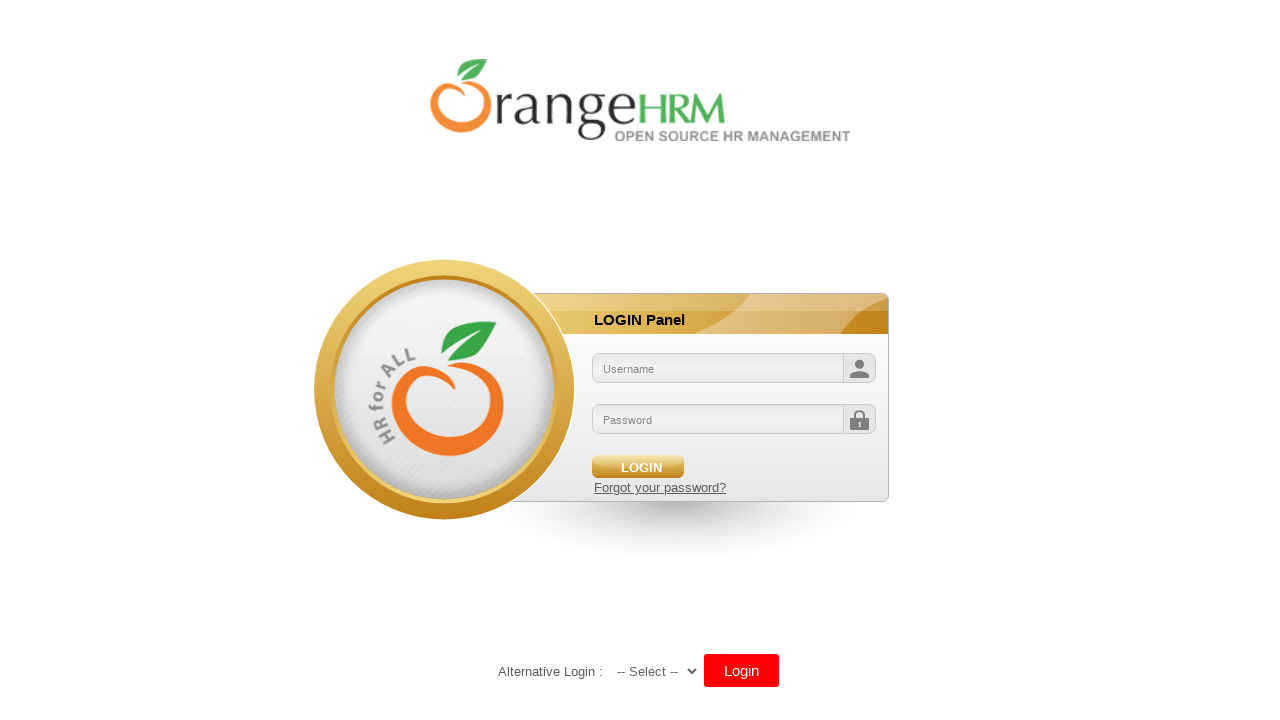

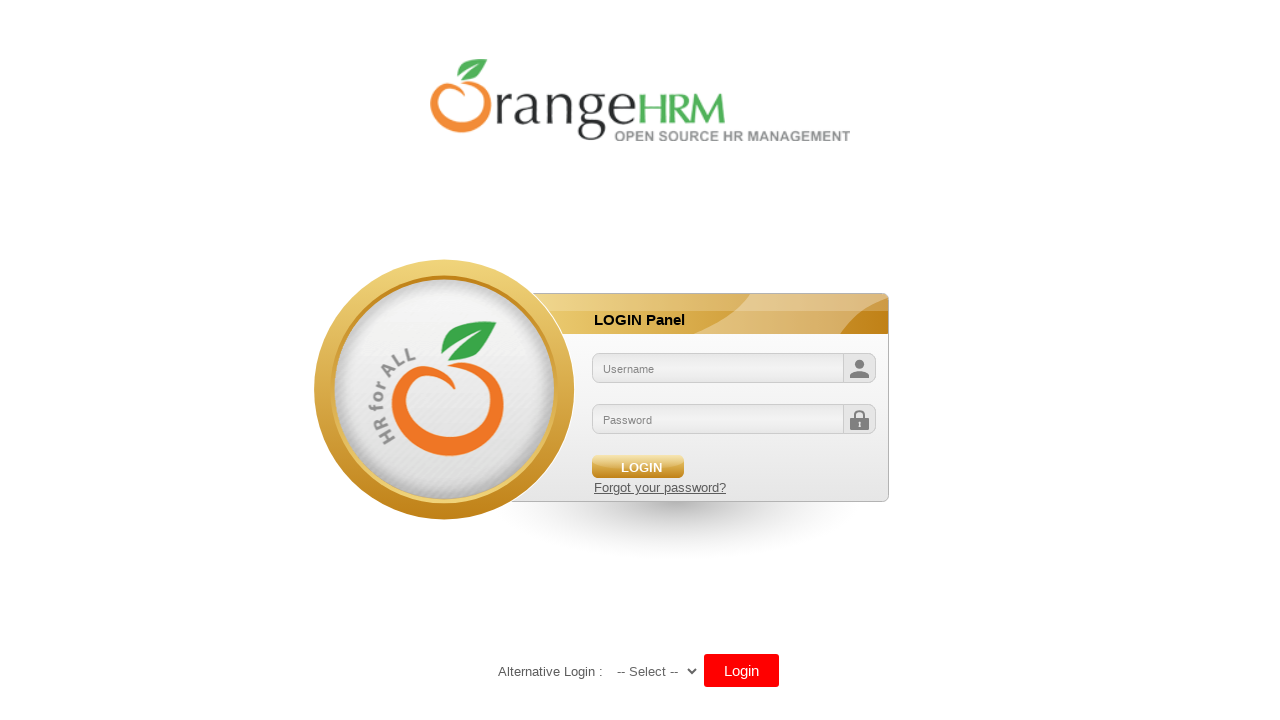